Tests various form interactions on a practice page including filling text inputs, selecting dropdown options, clicking radio buttons, and checking/unchecking checkboxes, then verifies element states and attributes.

Starting URL: https://rahulshettyacademy.com/loginpagePractise/

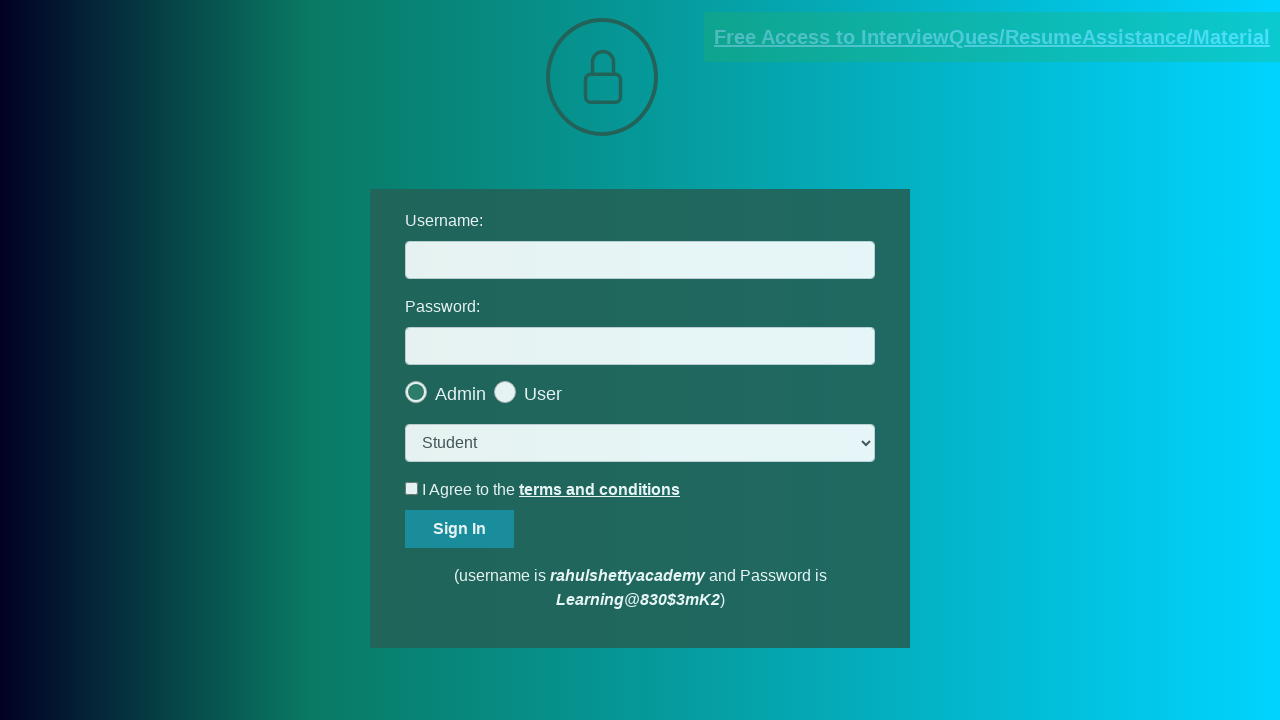

Filled username field with 'rahulshettyacademy' on input#username
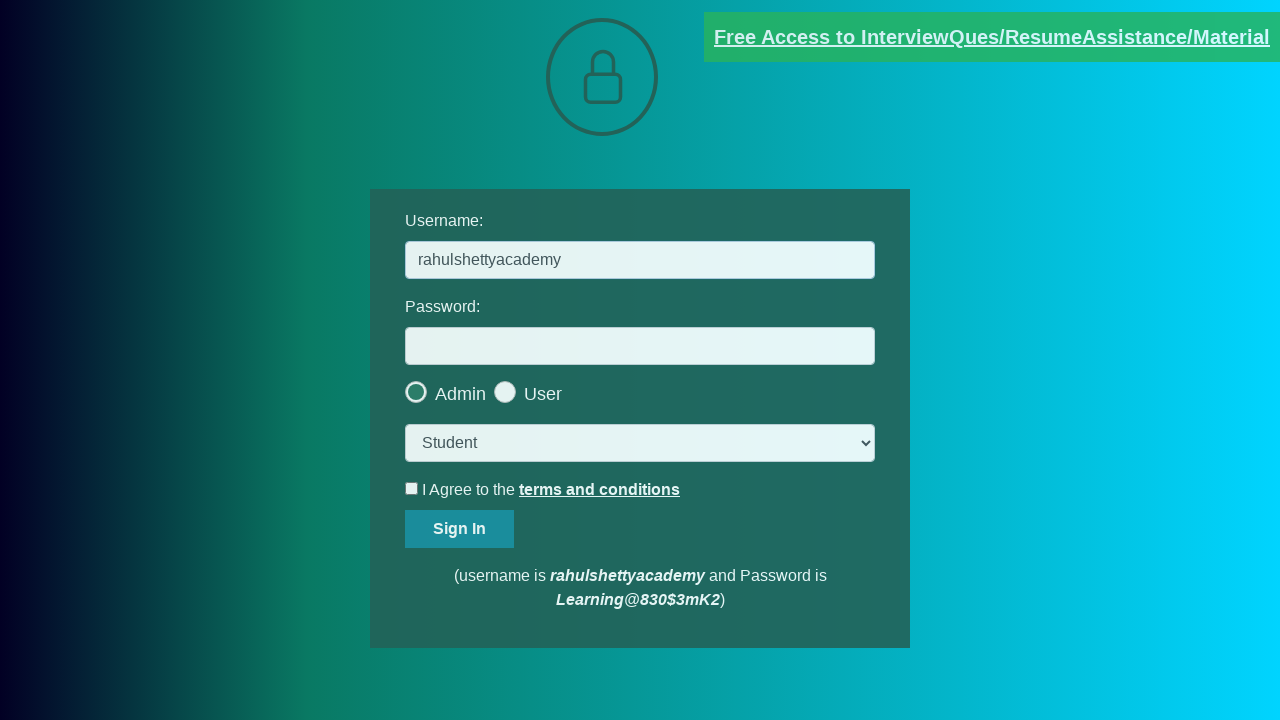

Filled password field with 'learning' on input#password
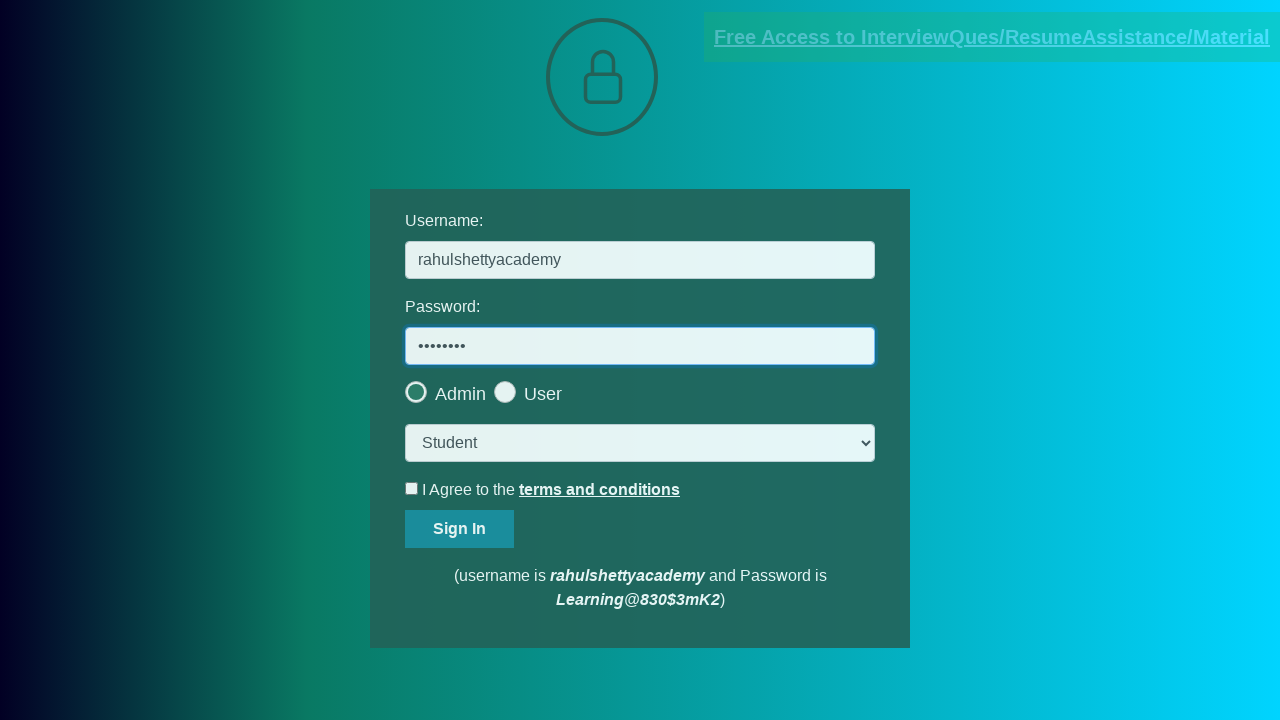

Selected 'teach' option from dropdown on select.form-control
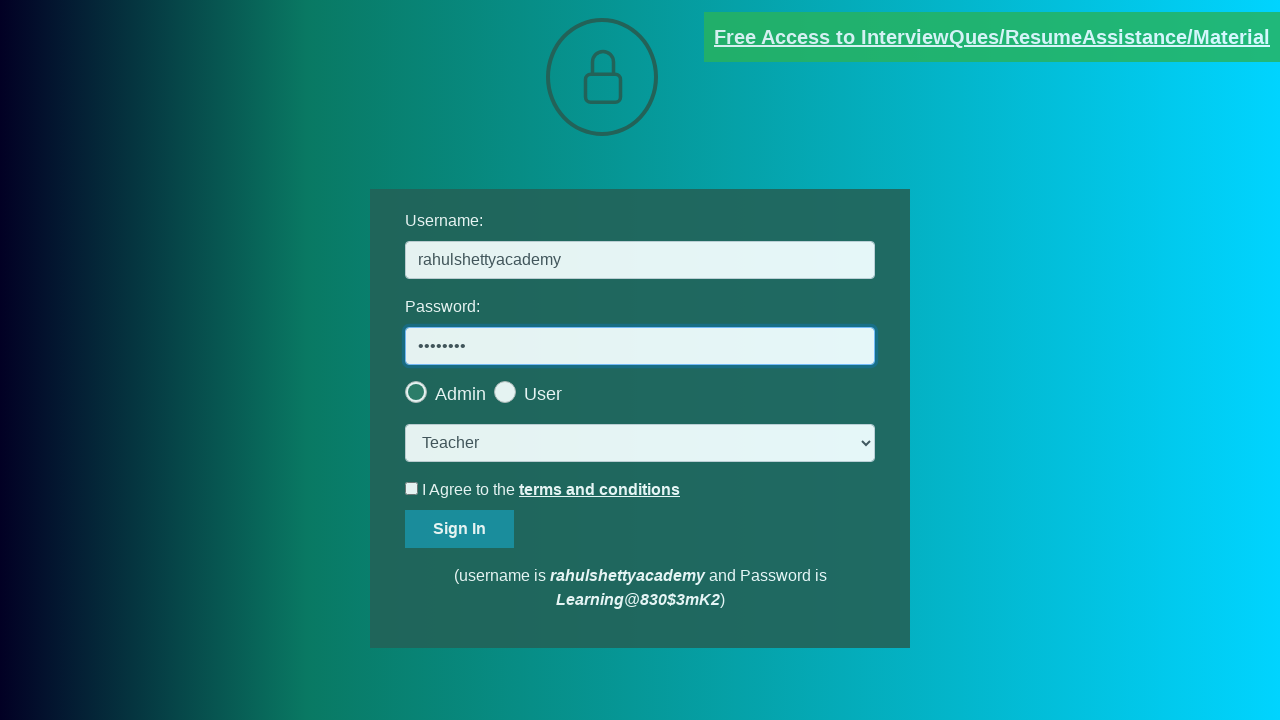

Clicked radio button for user type at (505, 392) on .checkmark >> nth=1
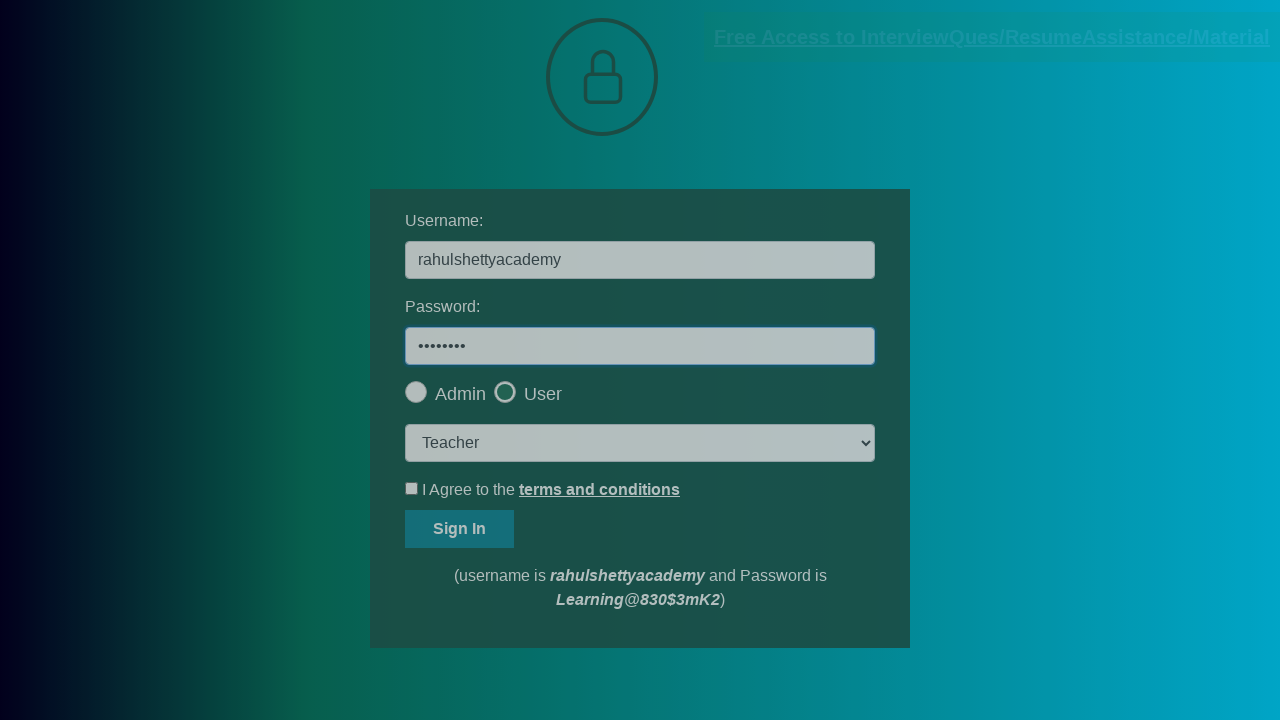

Clicked OK button on popup message at (698, 144) on #okayBtn
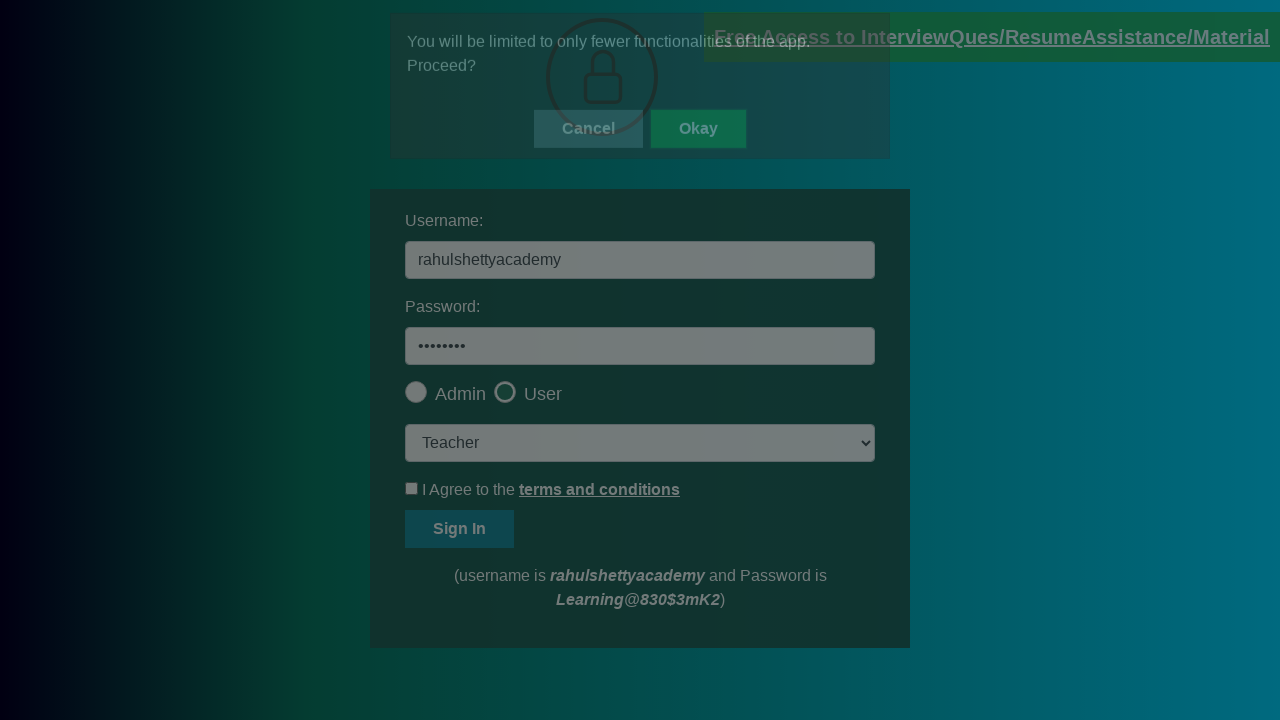

Verified radio button is checked
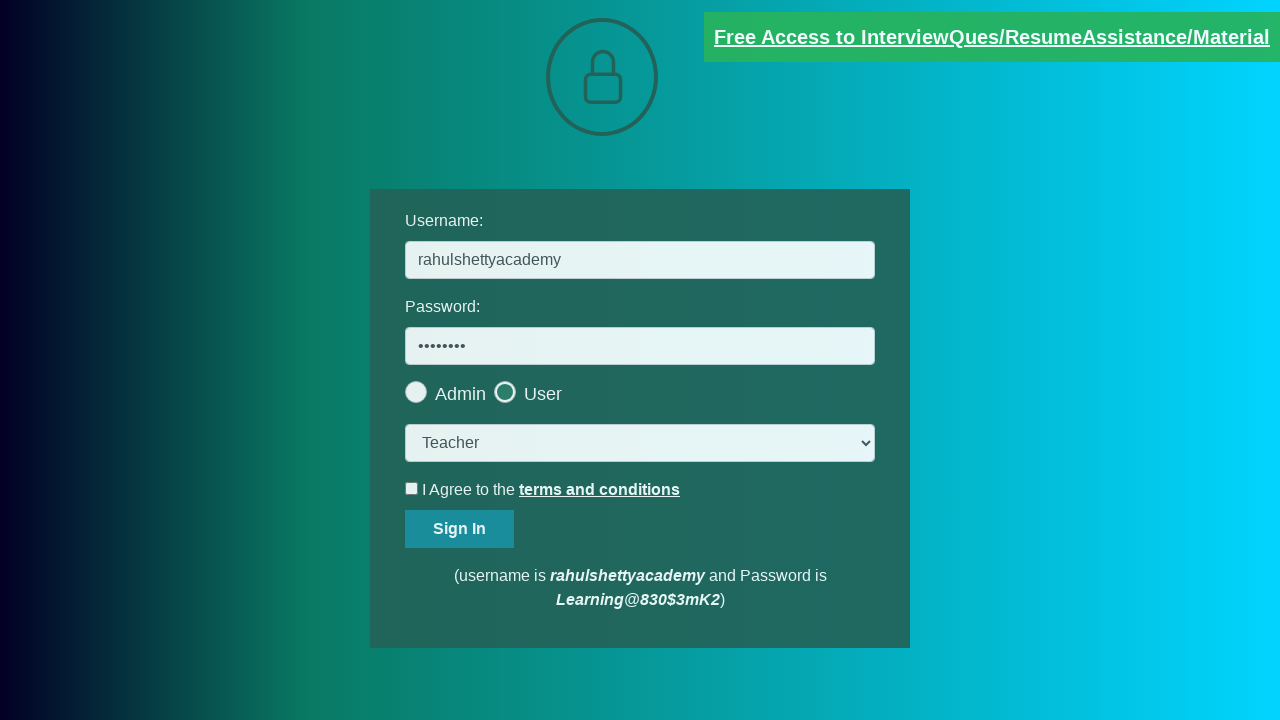

Clicked terms checkbox at (412, 488) on input[name='terms']
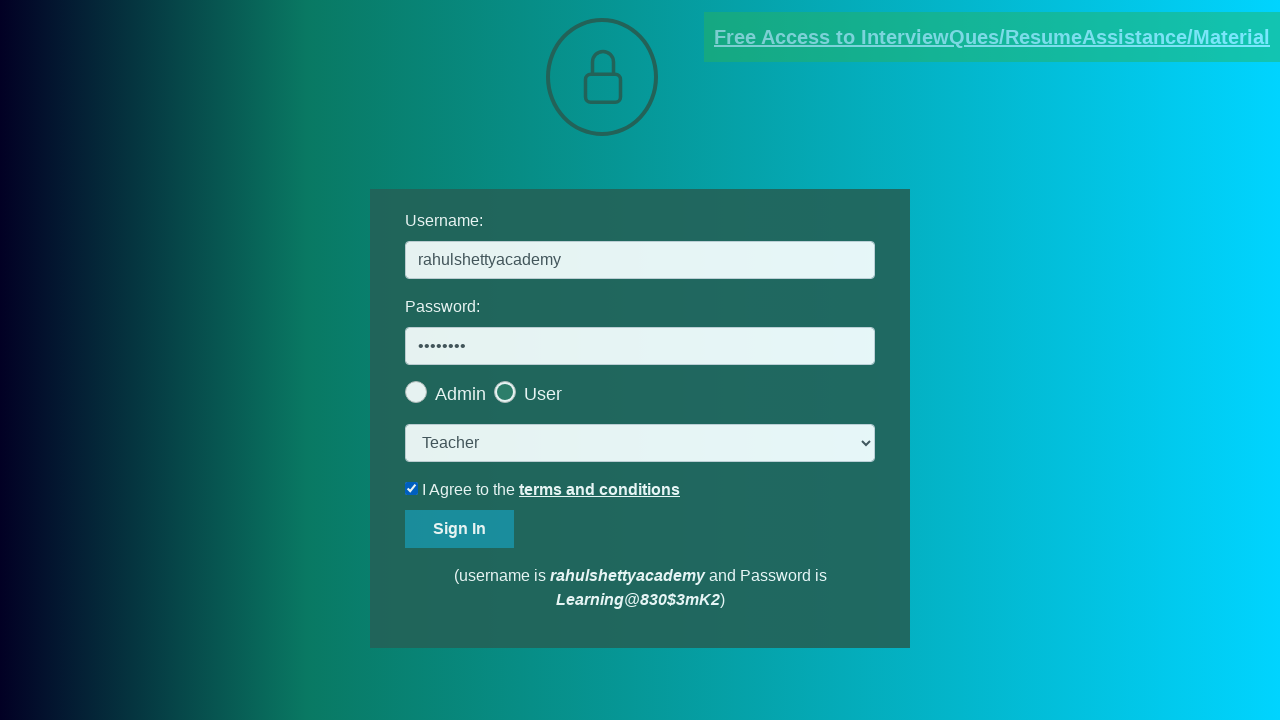

Verified terms checkbox is checked
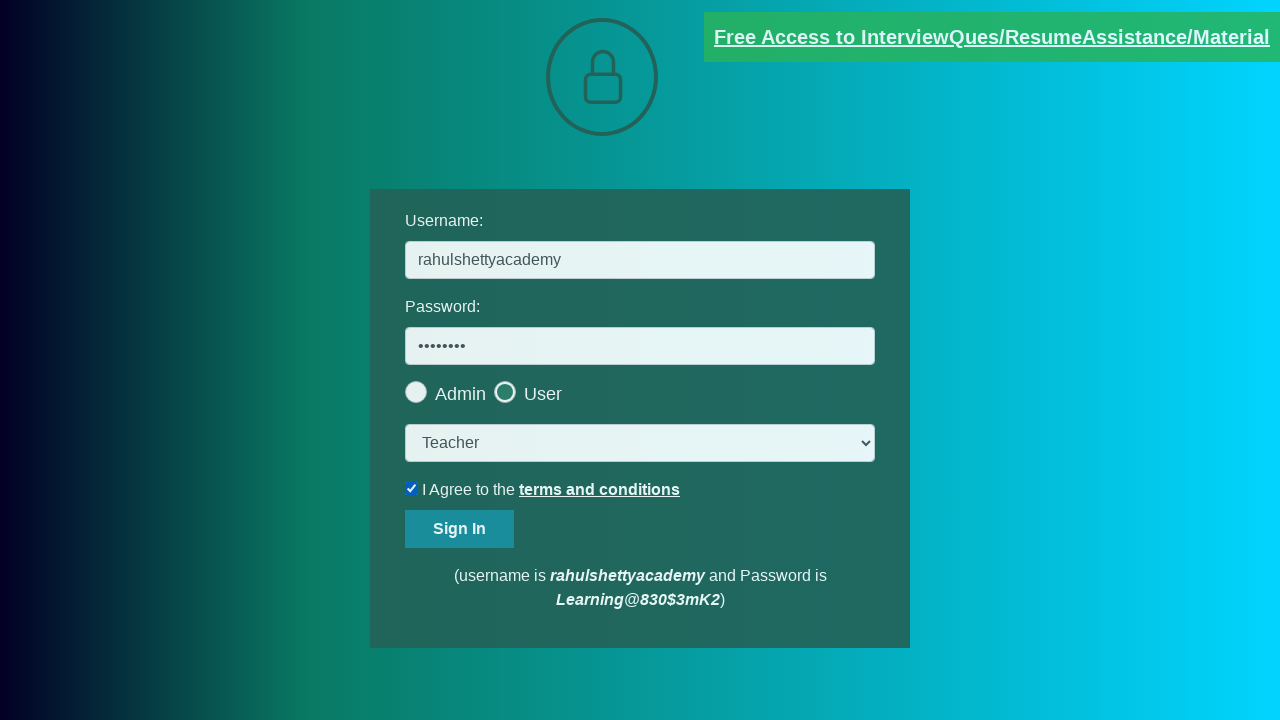

Unchecked terms checkbox at (412, 488) on input[name='terms']
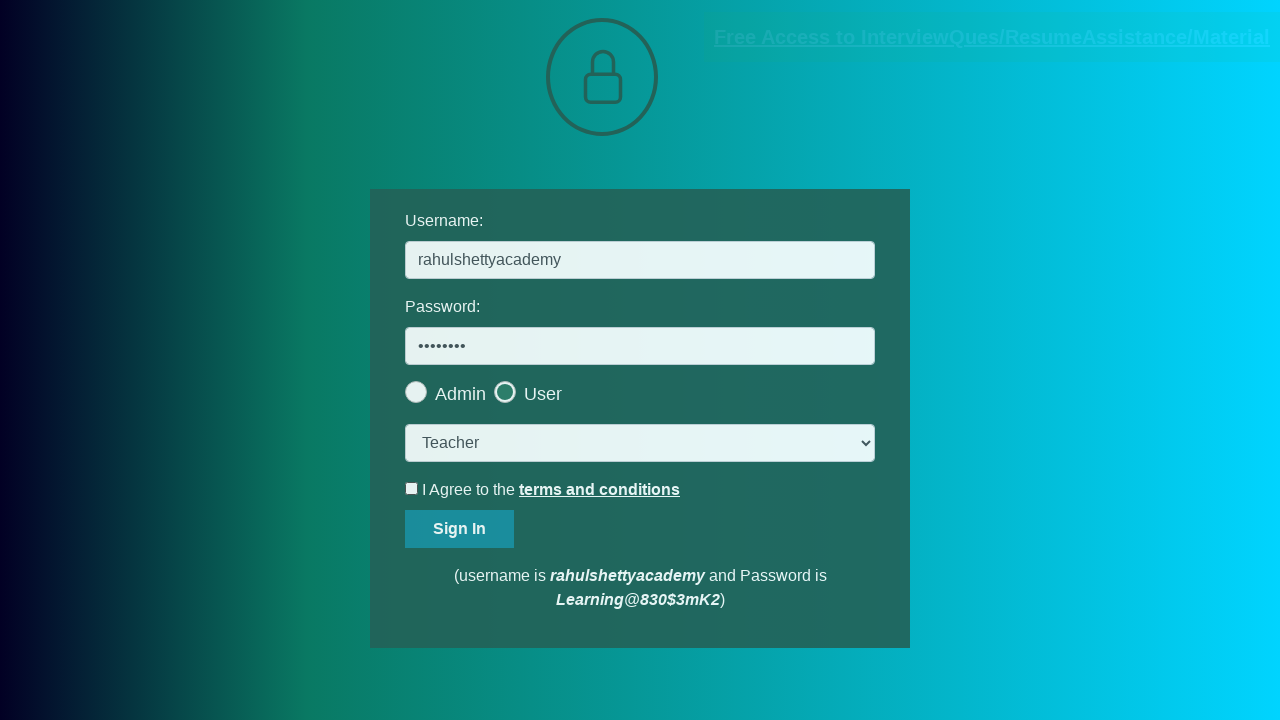

Verified terms checkbox is unchecked
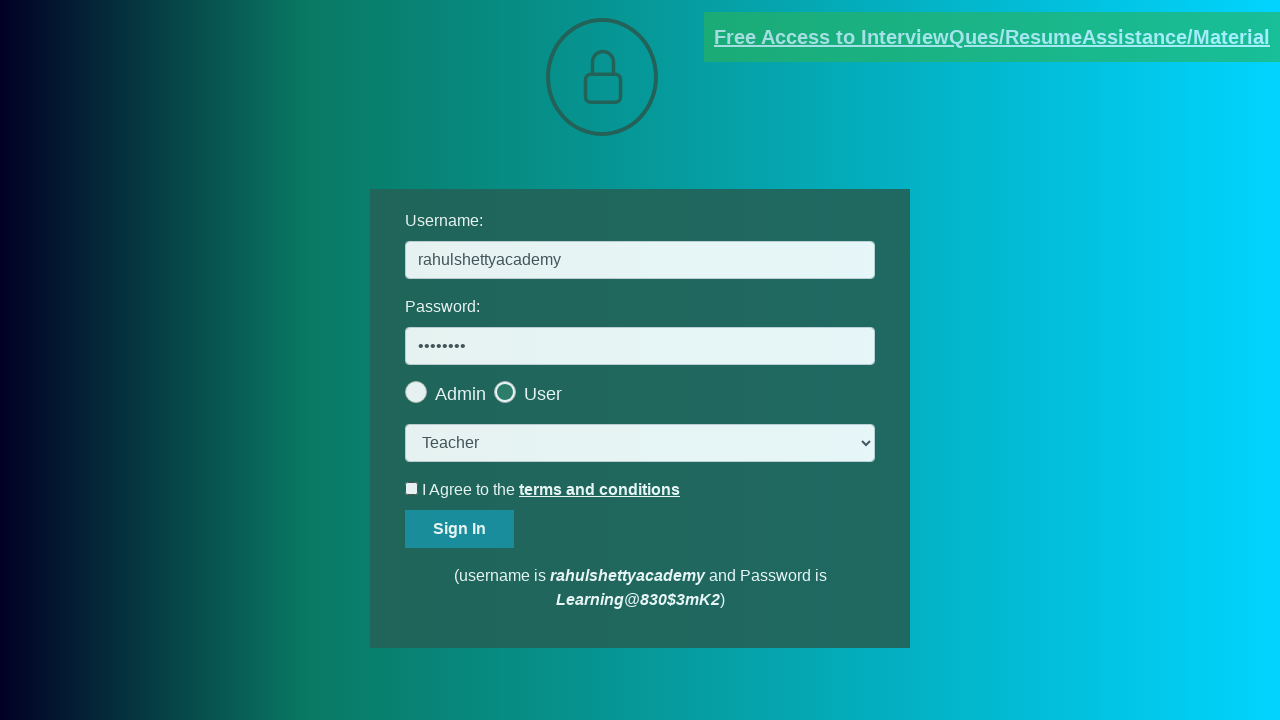

Verified link has 'blinkingText' class attribute
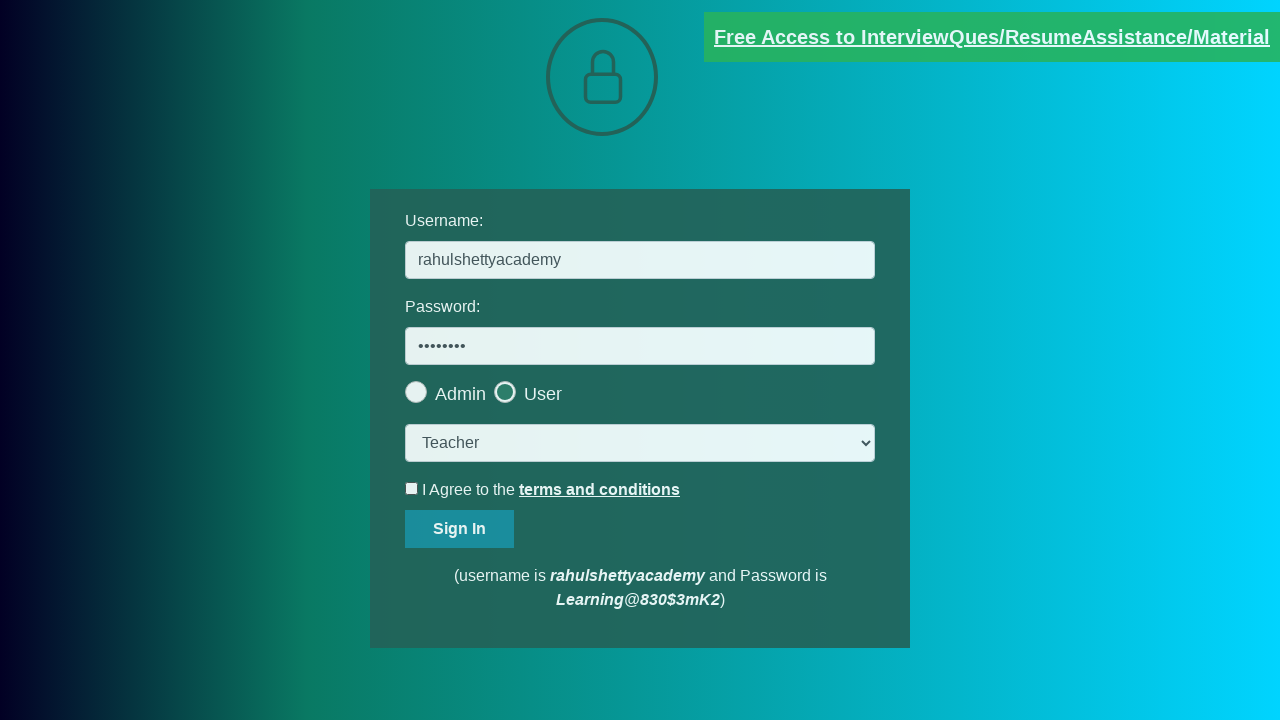

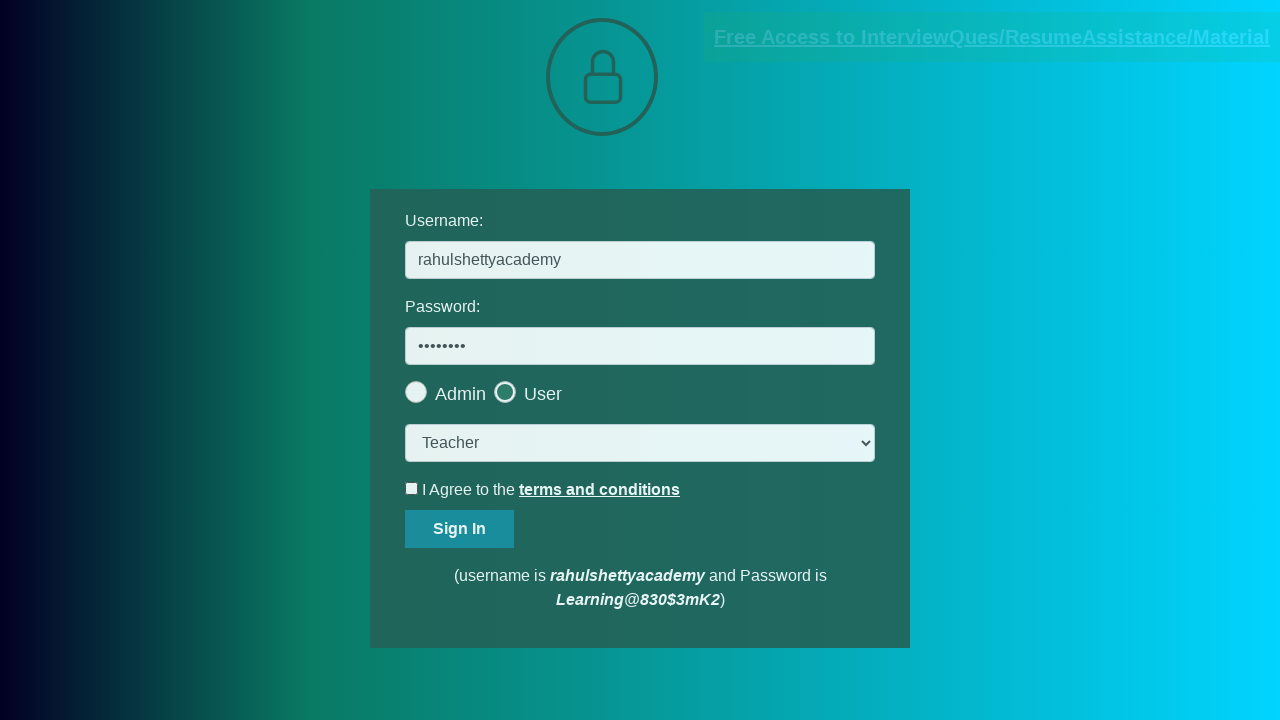